Tests a calculator form by reading two numbers, calculating their sum, selecting the result from a dropdown, and submitting the form

Starting URL: http://suninjuly.github.io/selects2.html

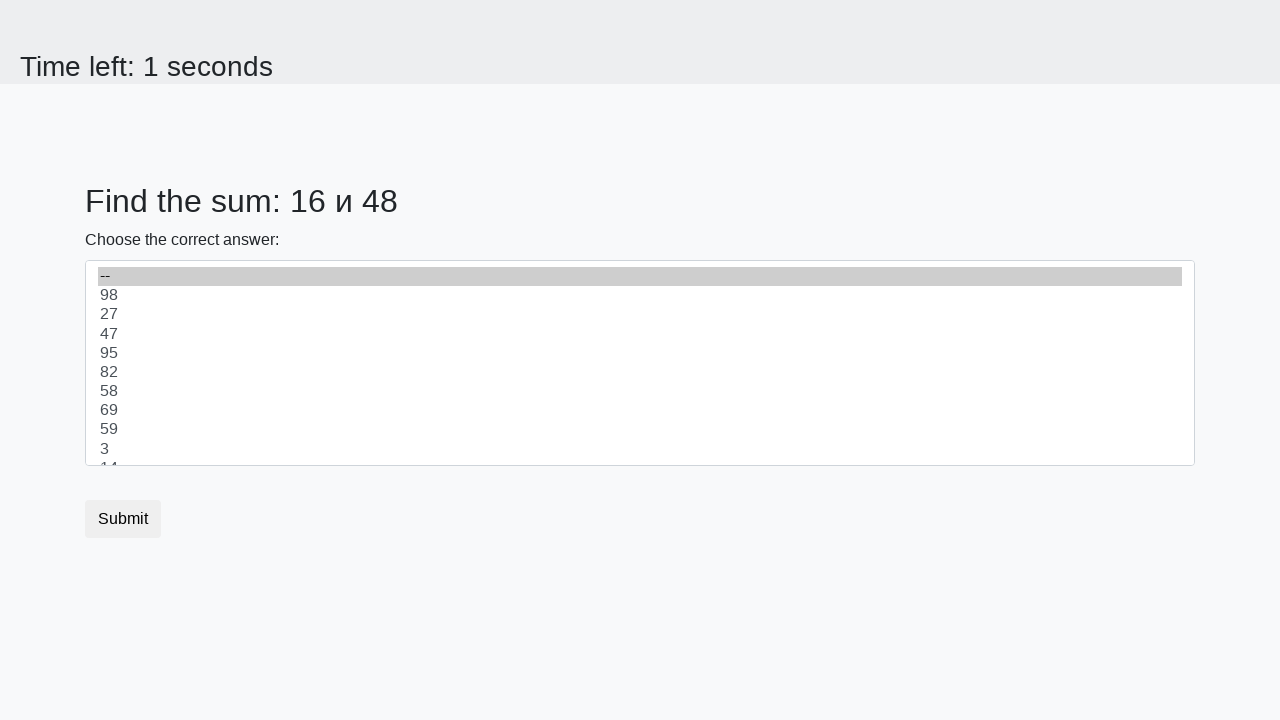

Retrieved first number from #num1
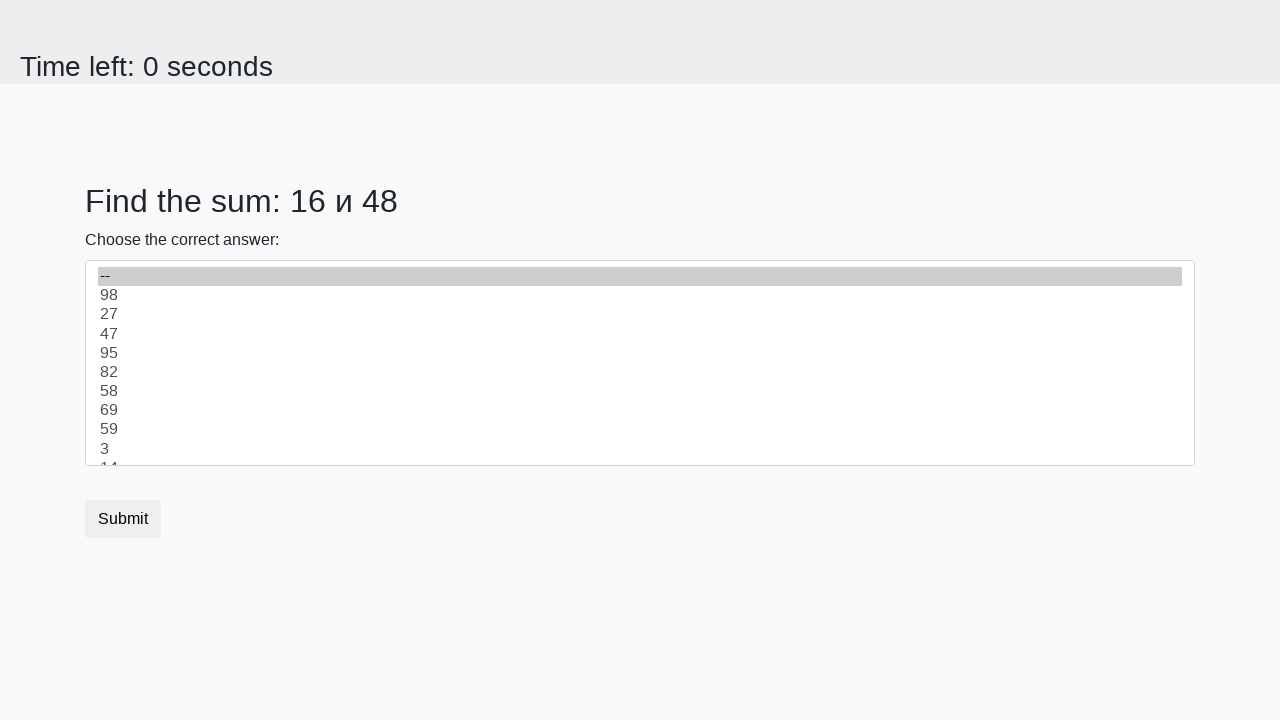

Retrieved second number from #num2
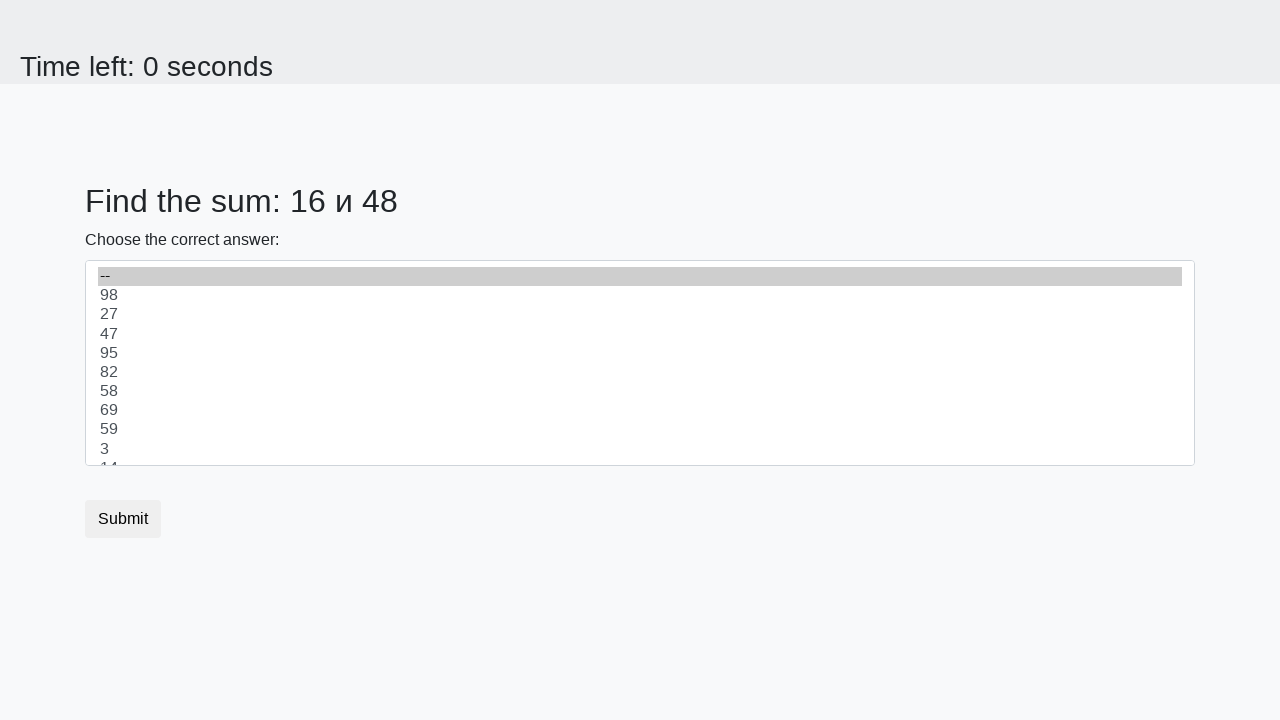

Calculated sum: 16 + 48 = 64
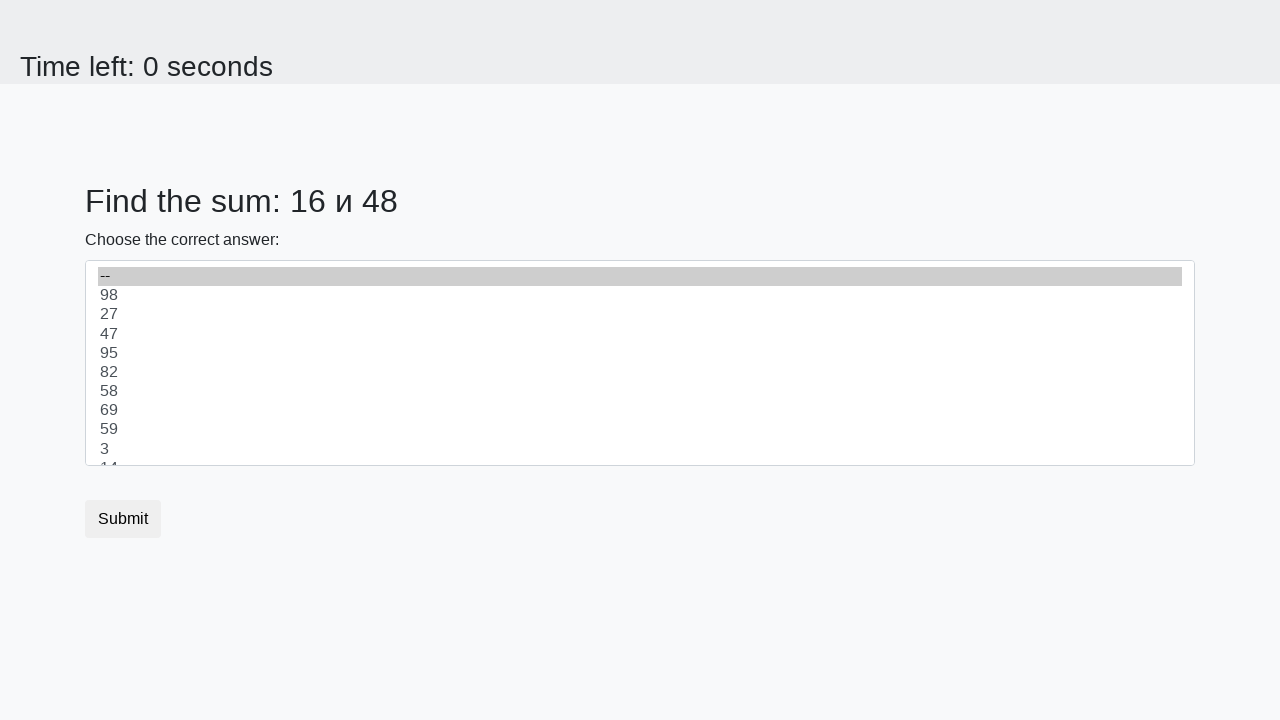

Selected result '64' from dropdown on select
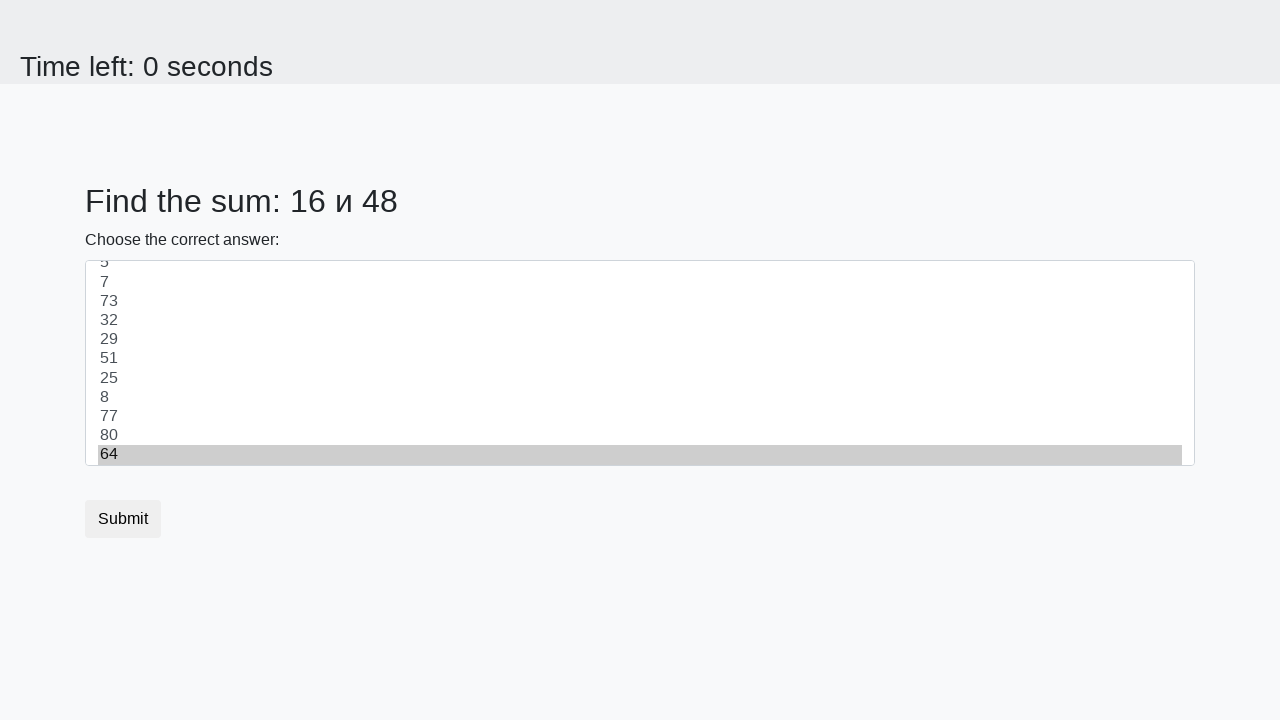

Clicked submit button at (123, 519) on .btn
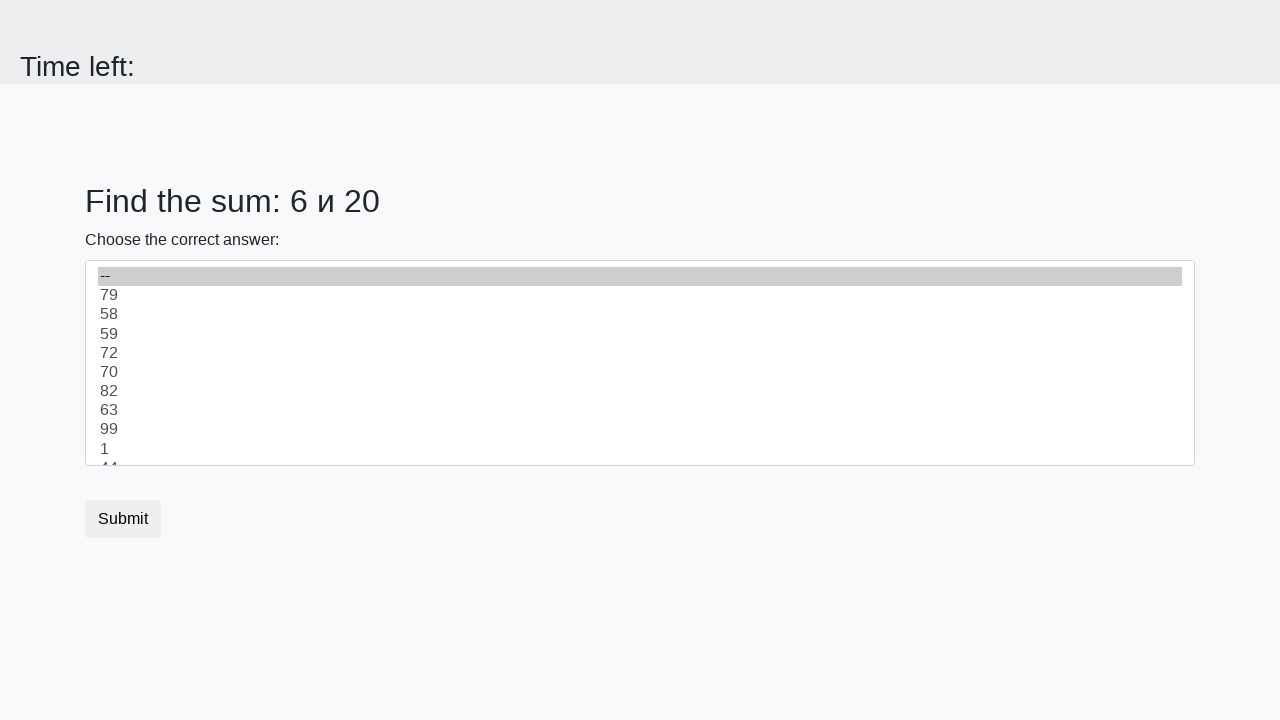

Waited for result page to load
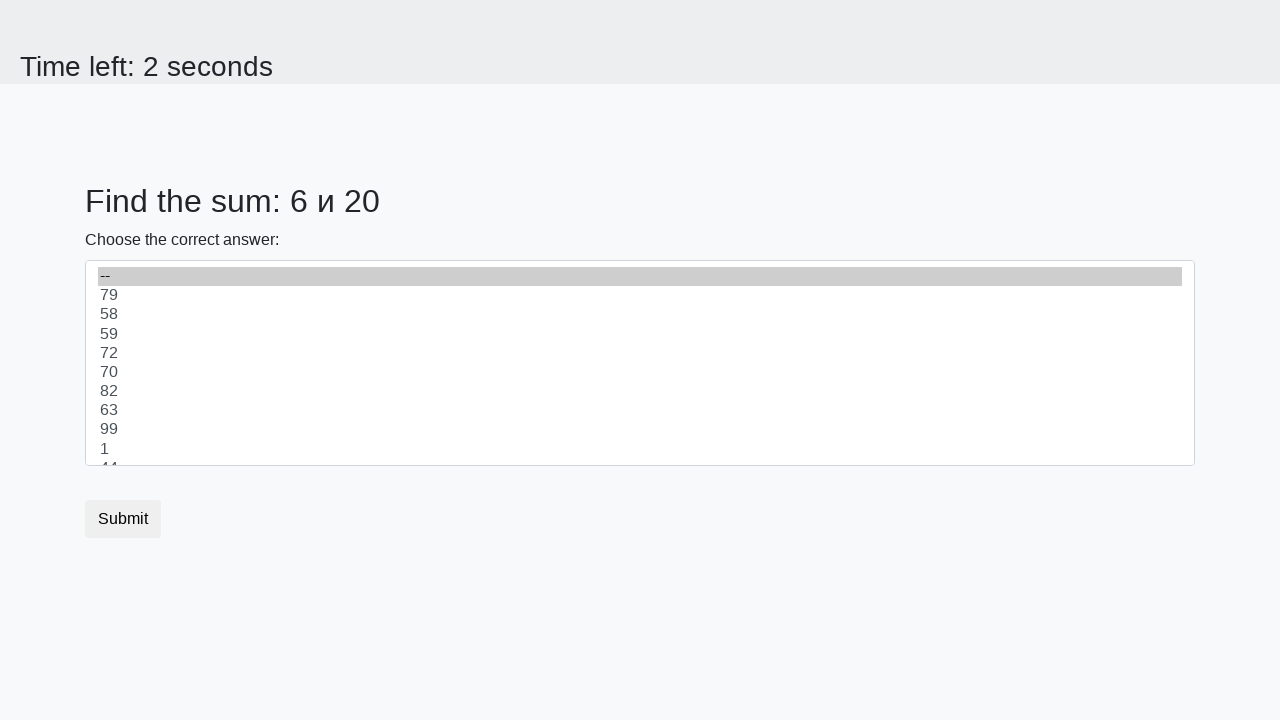

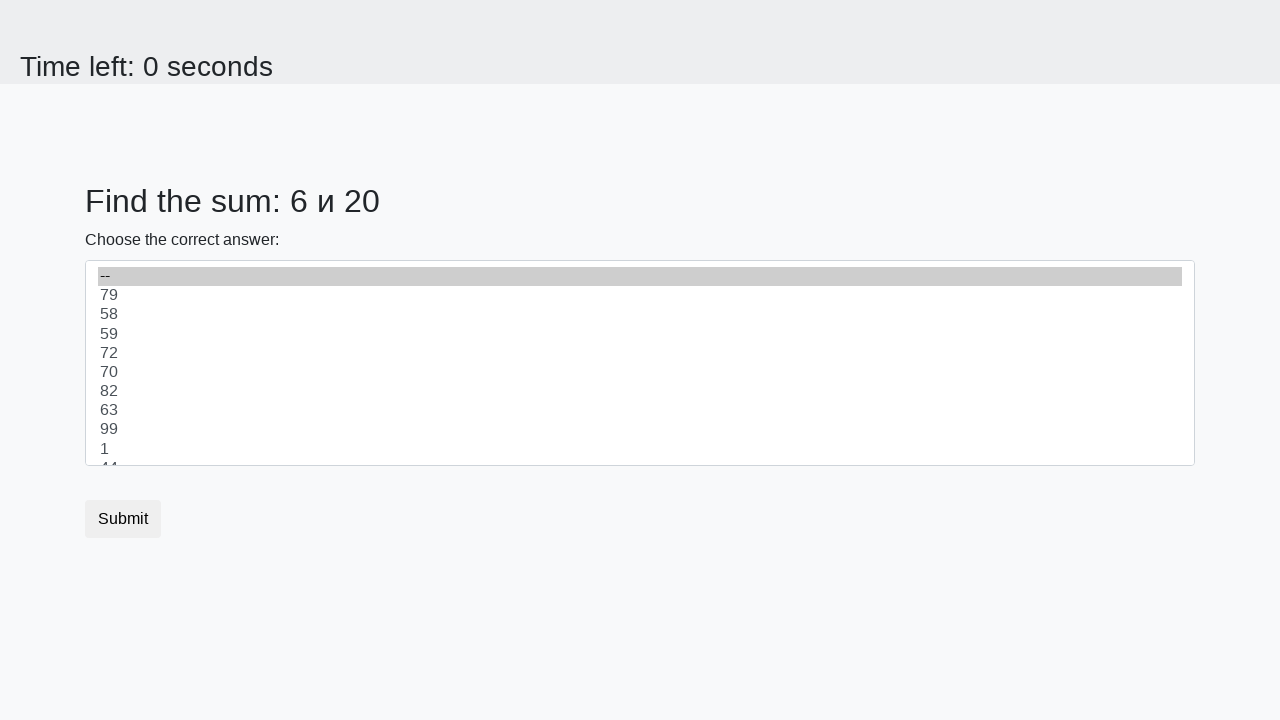